Tests adding multiple specific products (Cucumber, Tomato, Grapes) to the shopping cart on an e-commerce practice site, then proceeds to checkout and verifies all items are in the cart.

Starting URL: https://rahulshettyacademy.com/seleniumPractise/

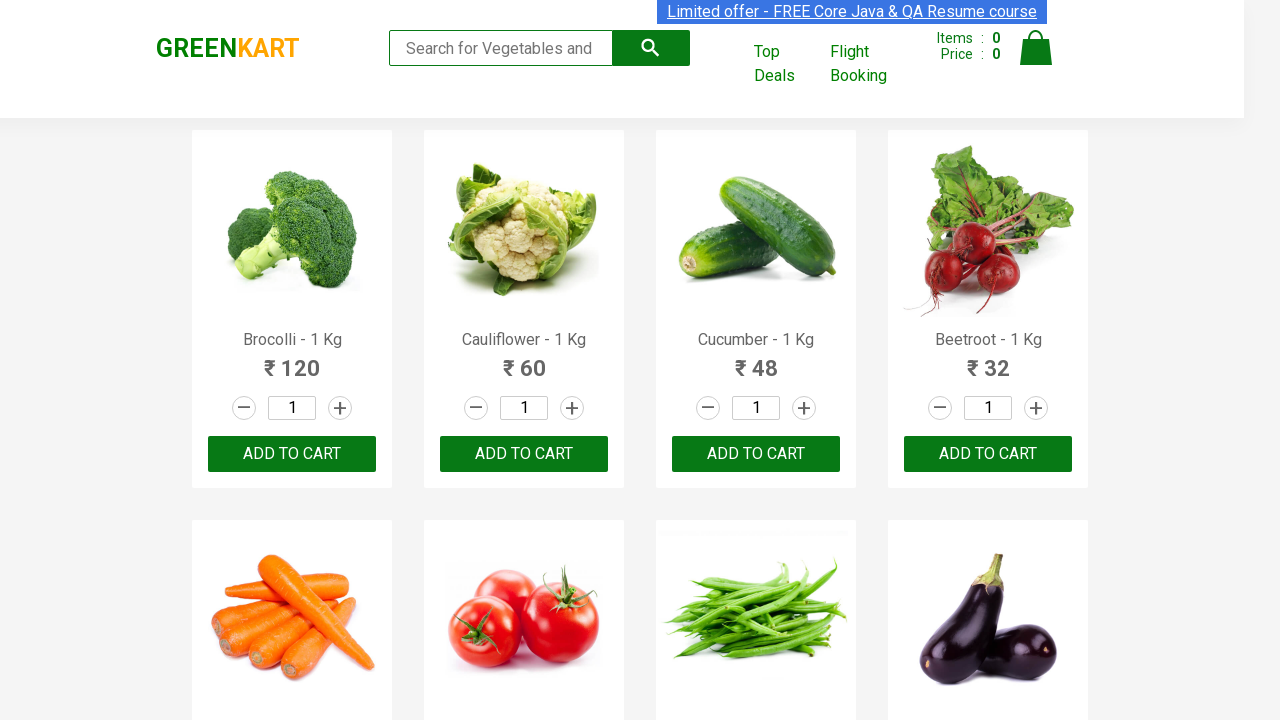

Waited for product names to load on the page
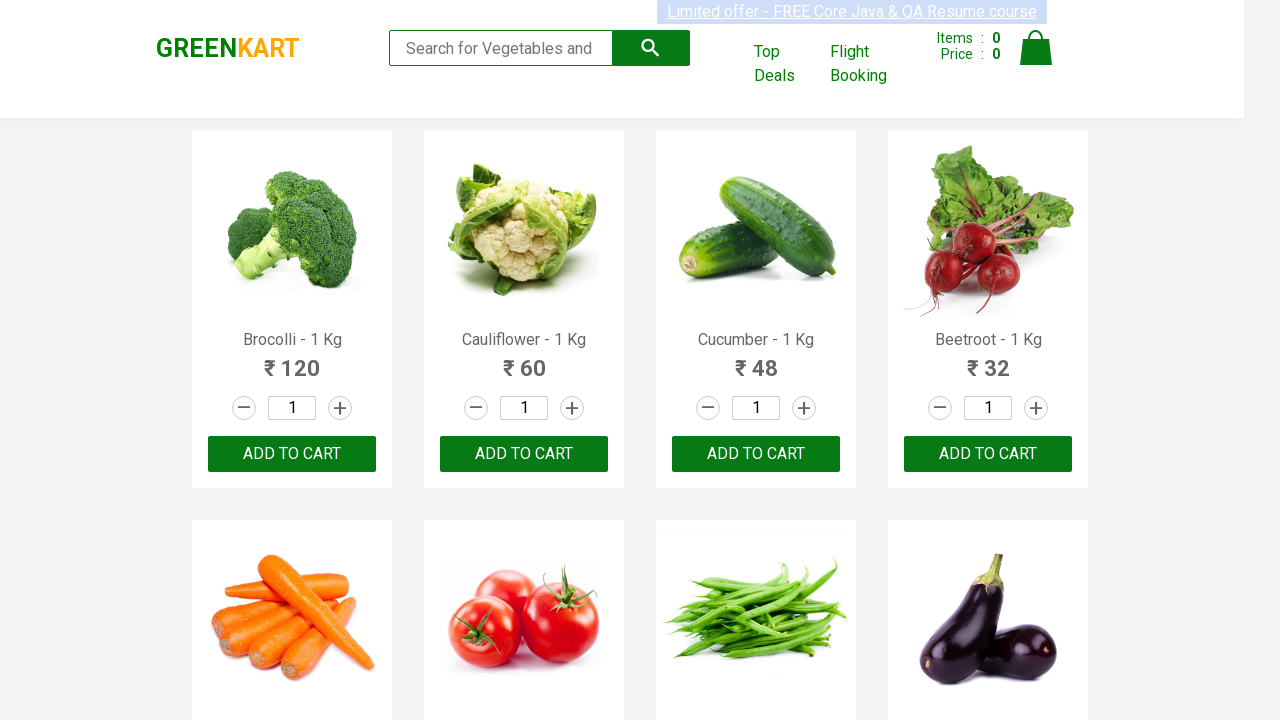

Located all product elements on the page
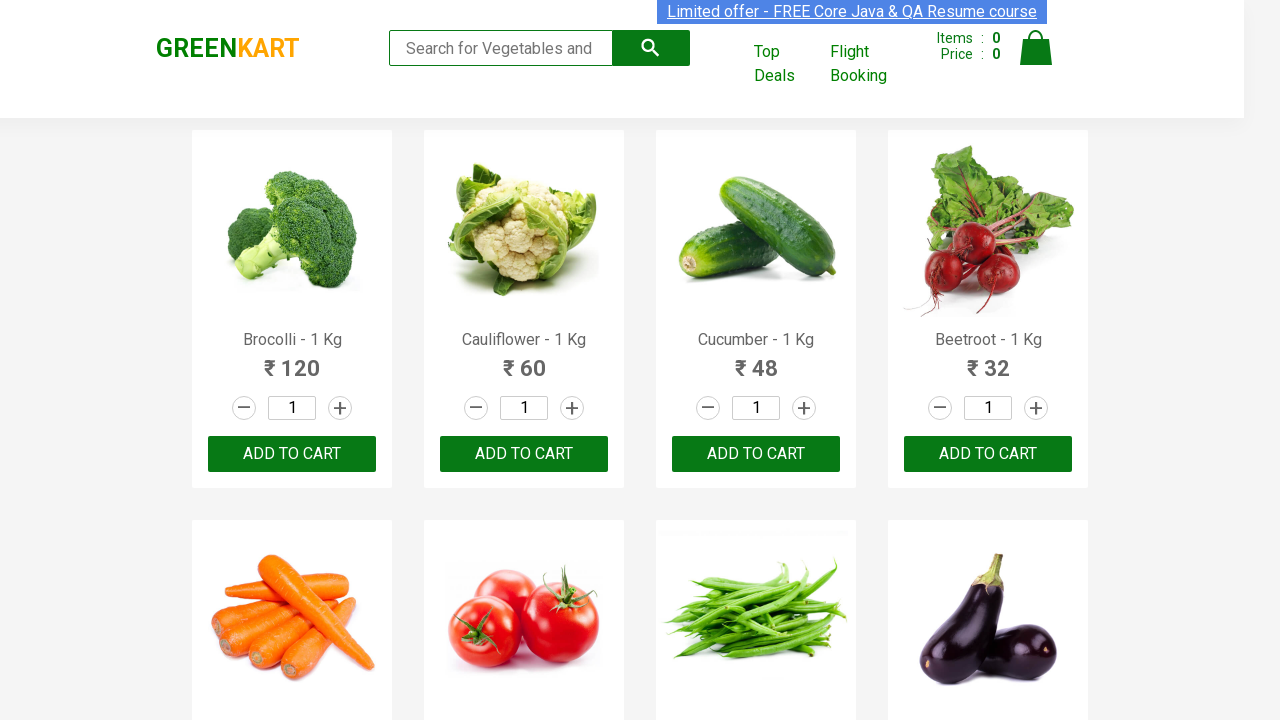

Added 'Cucumber' to cart at (756, 454) on div.product-action button >> nth=2
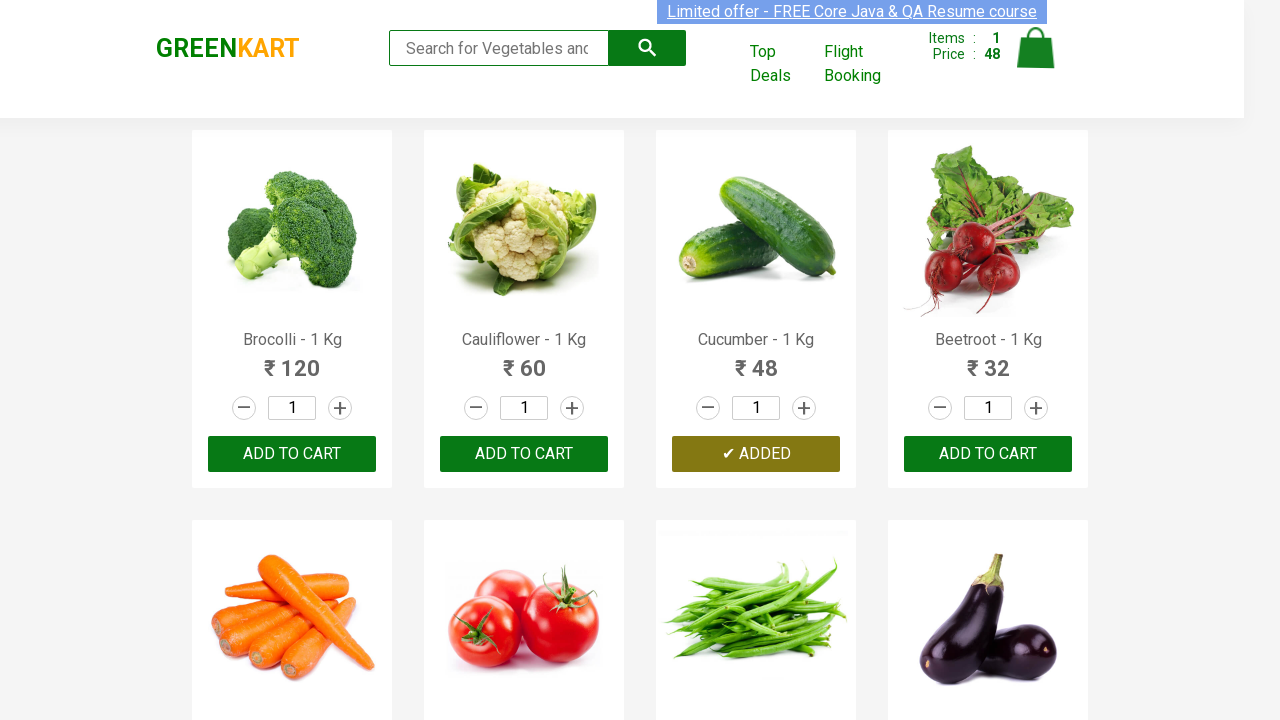

Added 'Tomato' to cart at (524, 360) on div.product-action button >> nth=5
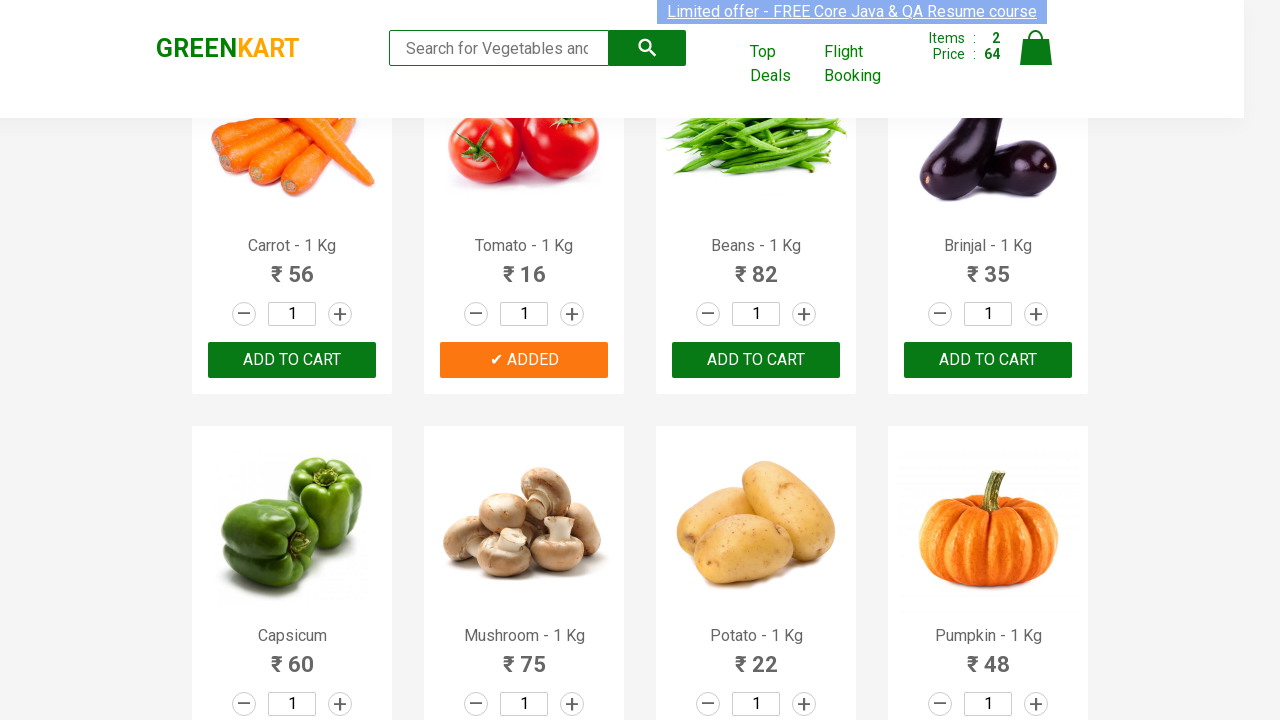

Added 'Grapes' to cart at (292, 360) on div.product-action button >> nth=16
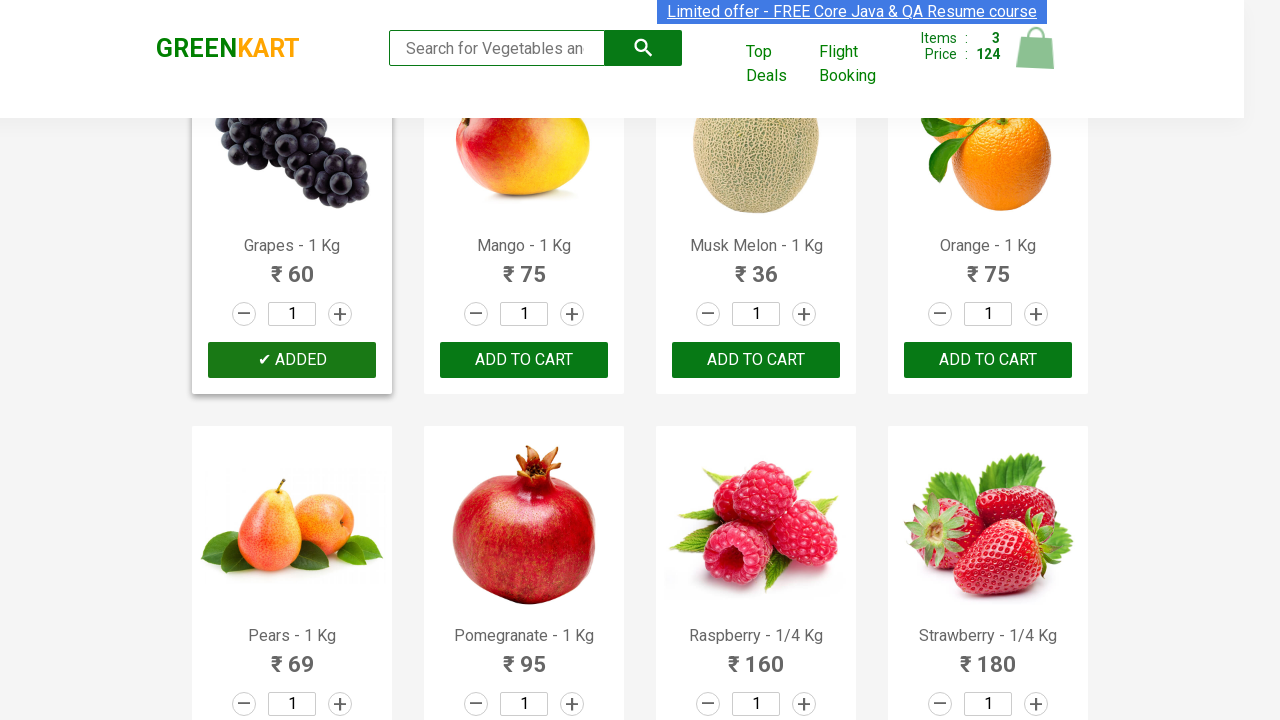

Cart icon became visible
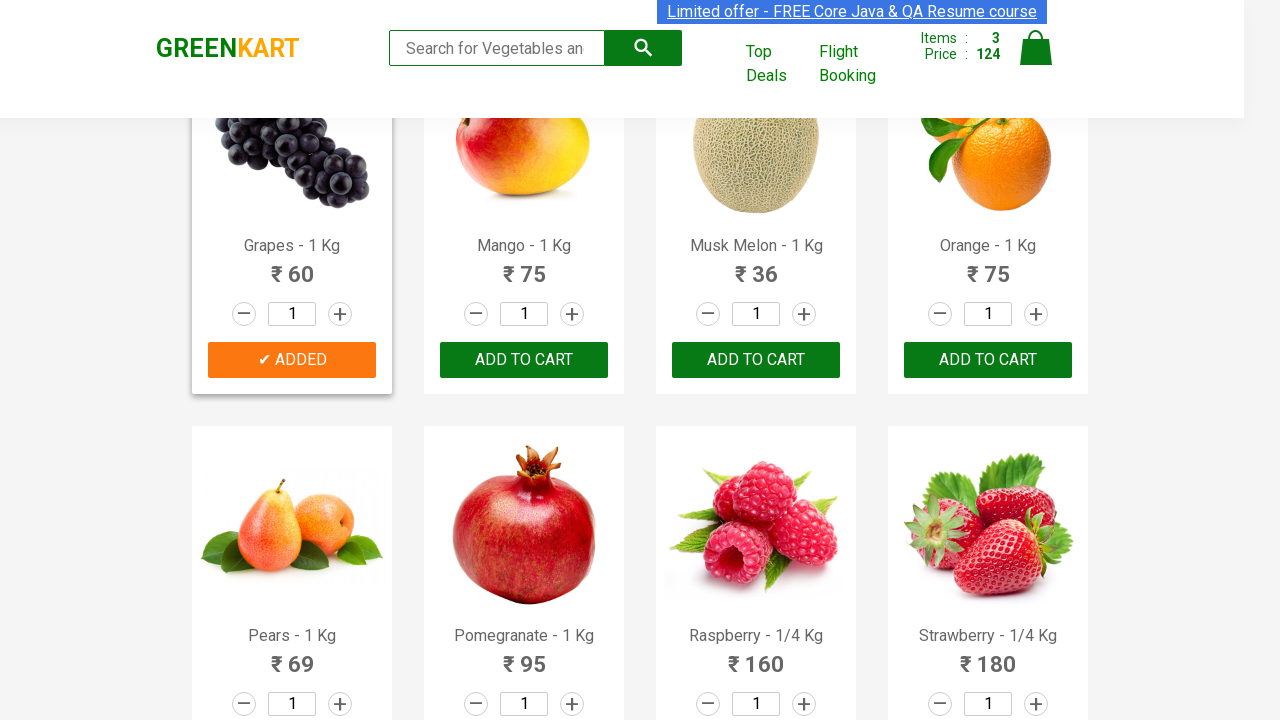

Clicked on cart icon to view cart at (1036, 59) on a.cart-icon
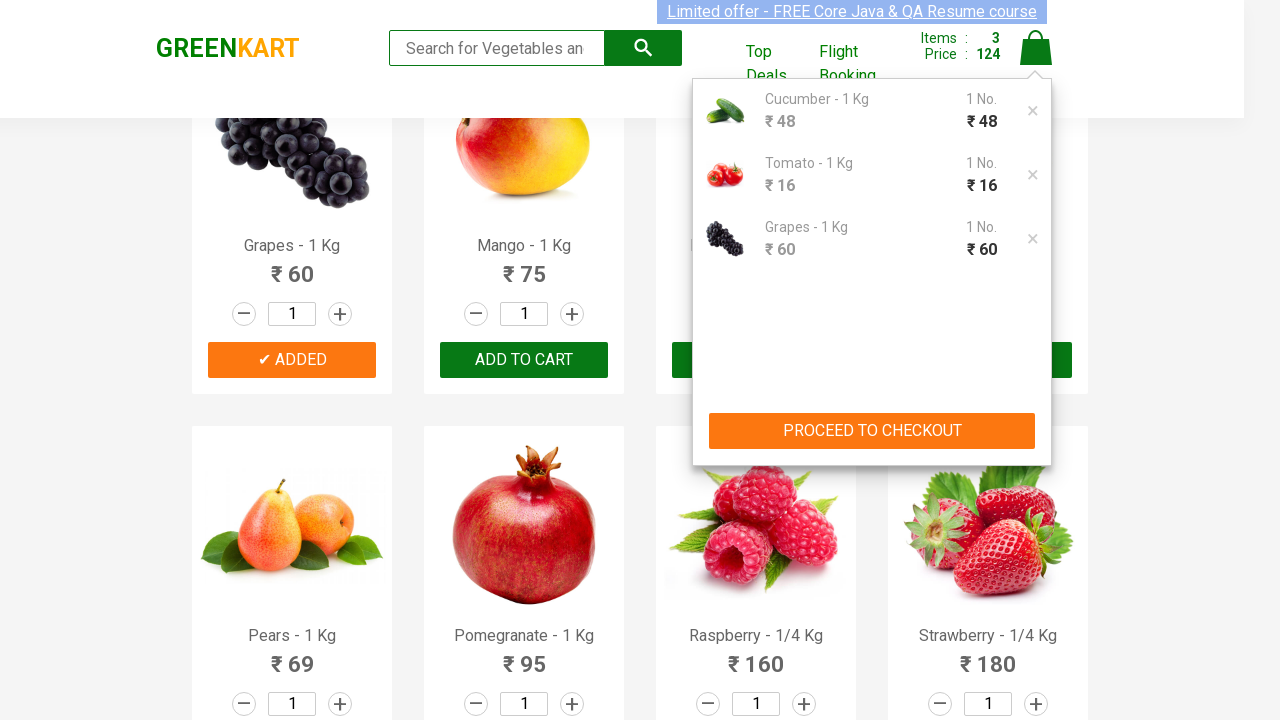

PROCEED TO CHECKOUT button became visible
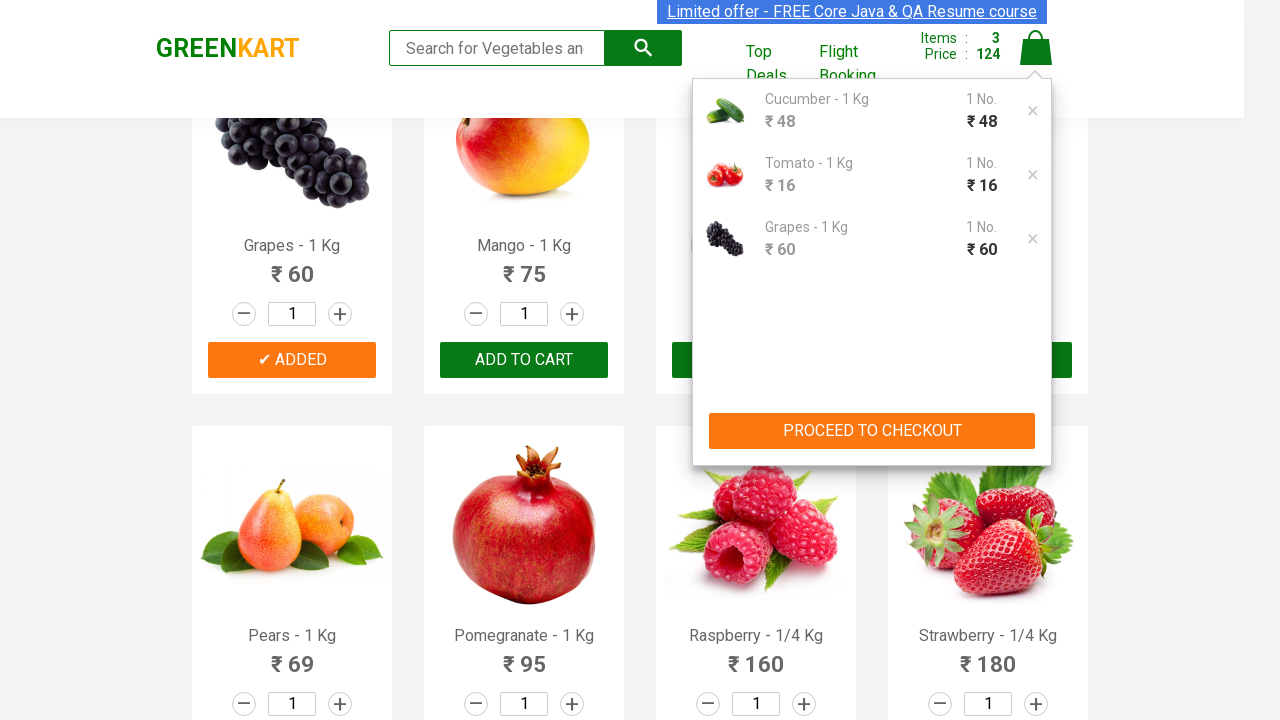

Clicked PROCEED TO CHECKOUT button at (872, 431) on button:has-text('PROCEED TO CHECKOUT')
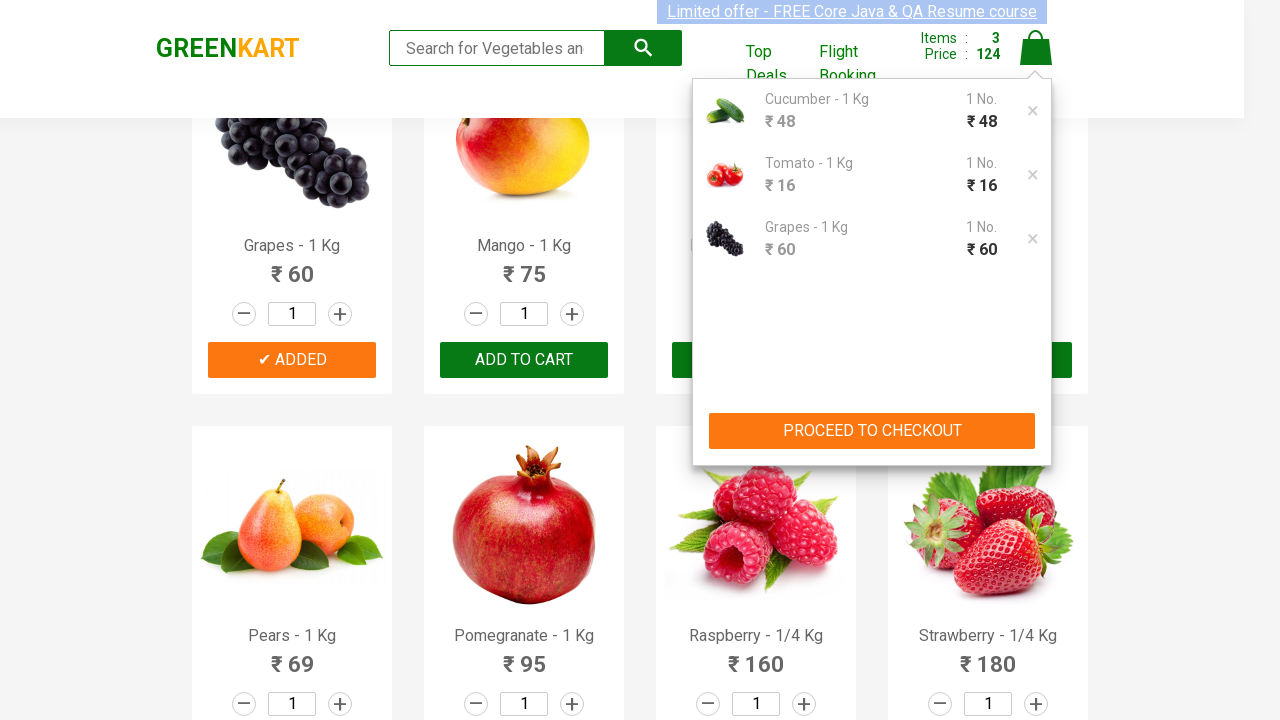

Cart items loaded and are visible after checkout navigation
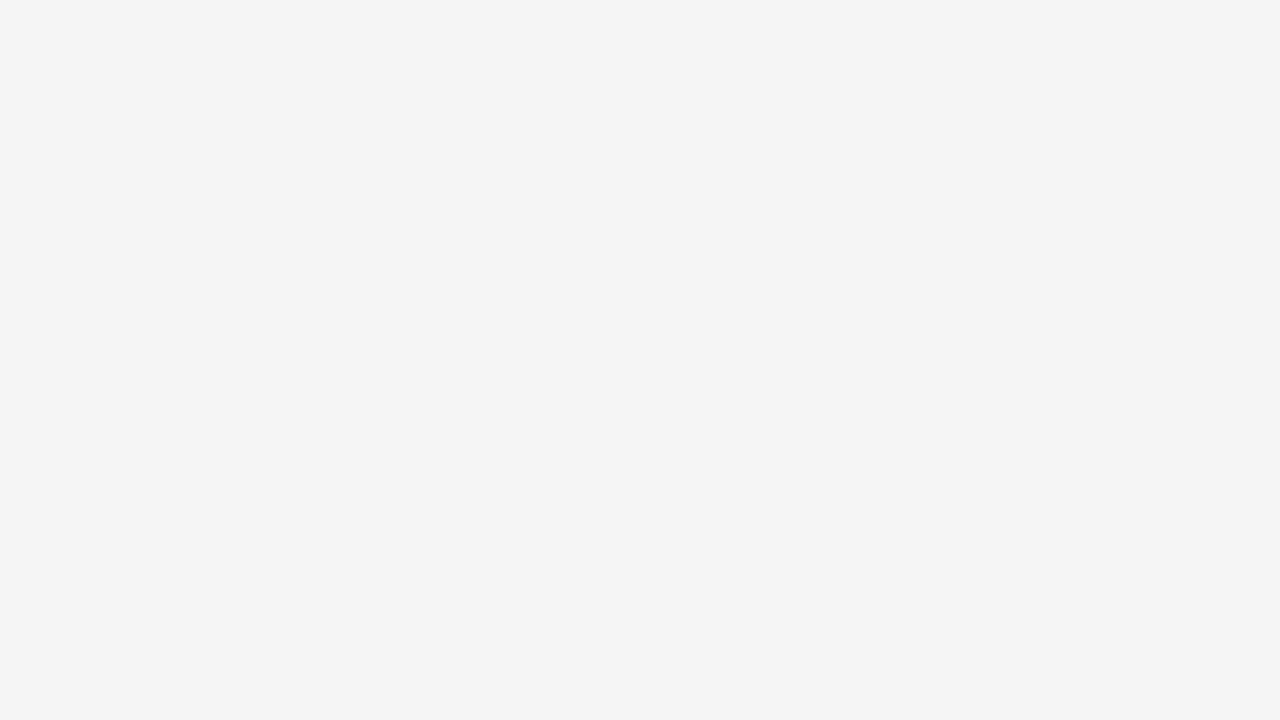

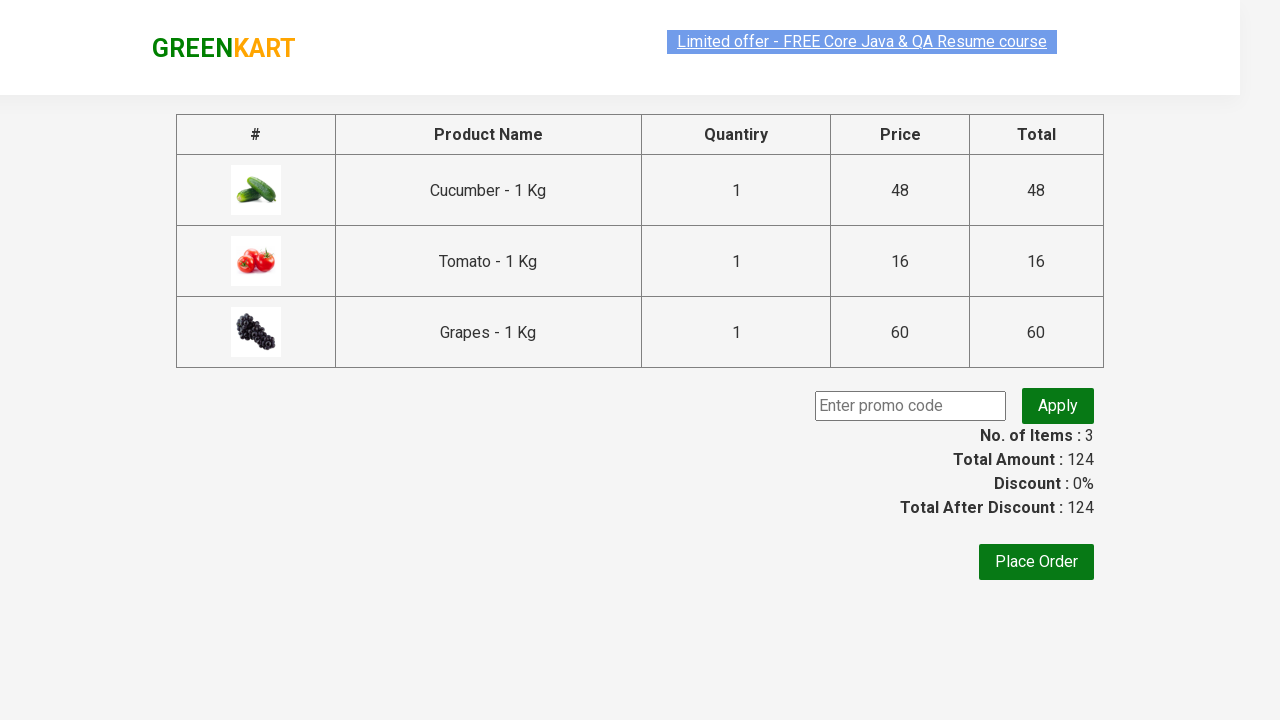